Tests a registration form by filling in first name, last name, and email fields, then submitting and verifying the success message.

Starting URL: https://suninjuly.github.io/registration1.html

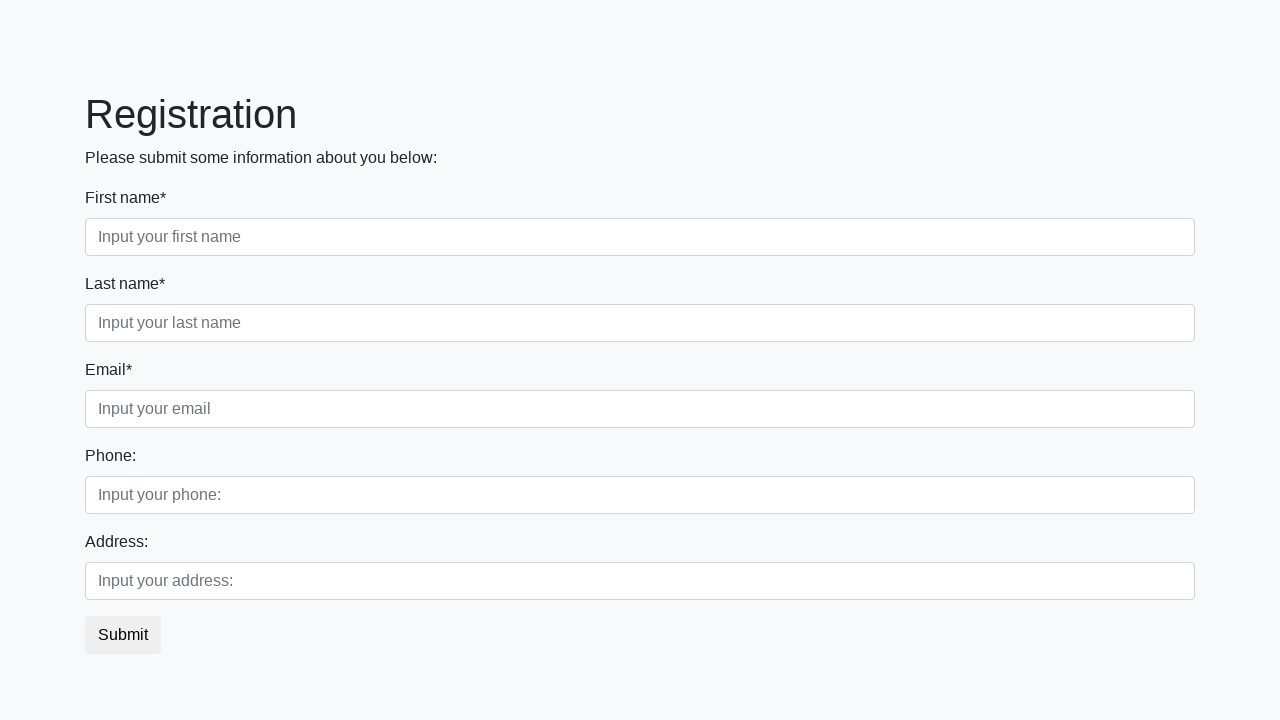

Filled first name field with 'Viacheslav' on input.first[required]
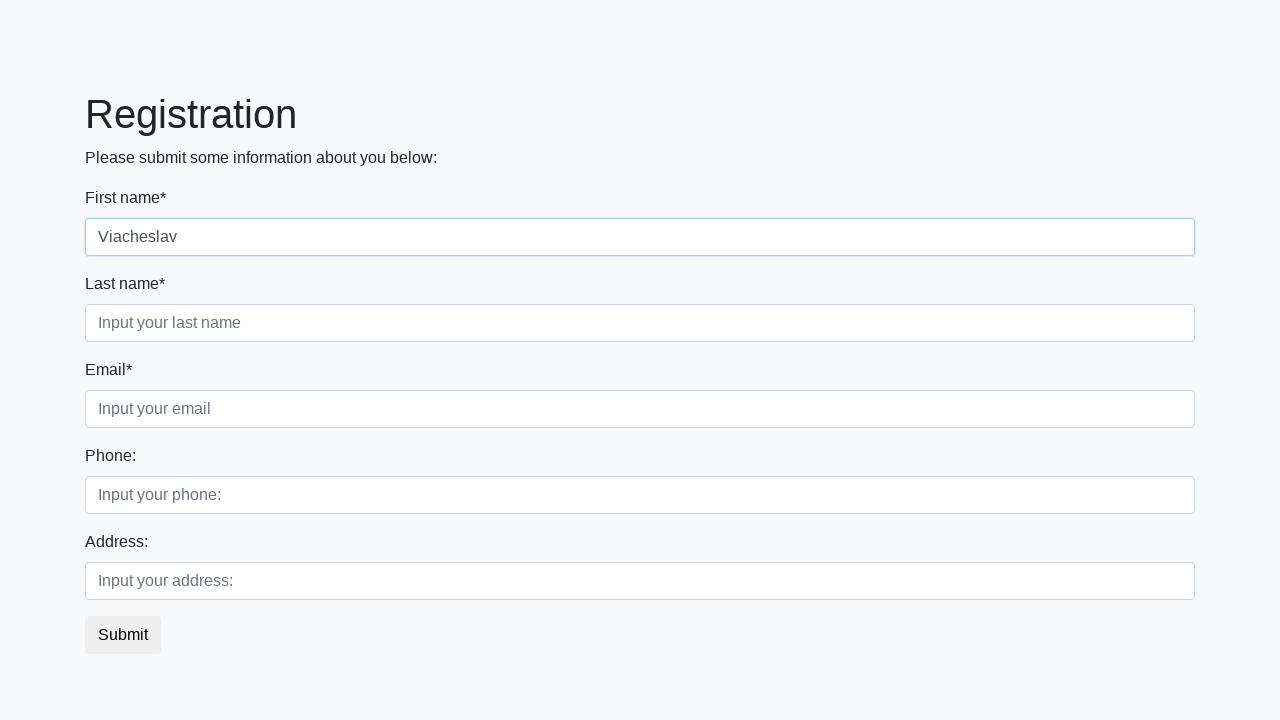

Filled last name field with 'Slavniy' on input.second[required]
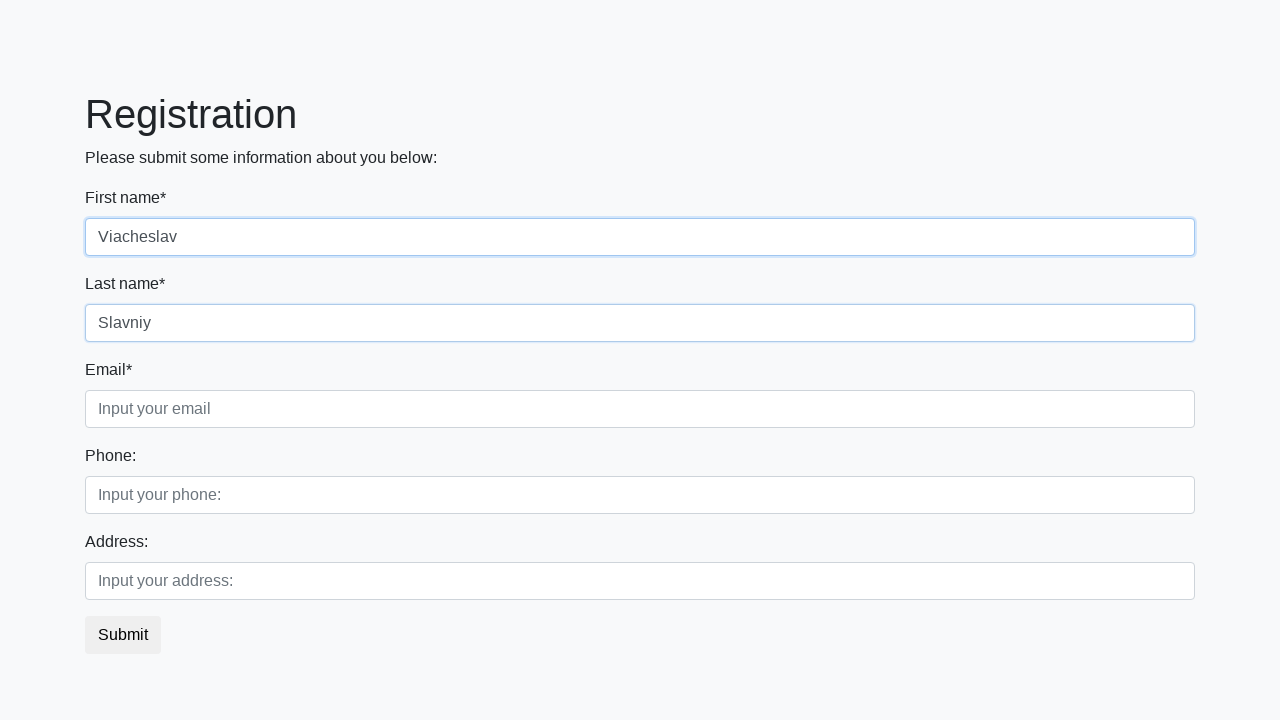

Filled email field with 'slava@mail.ru' on input.third
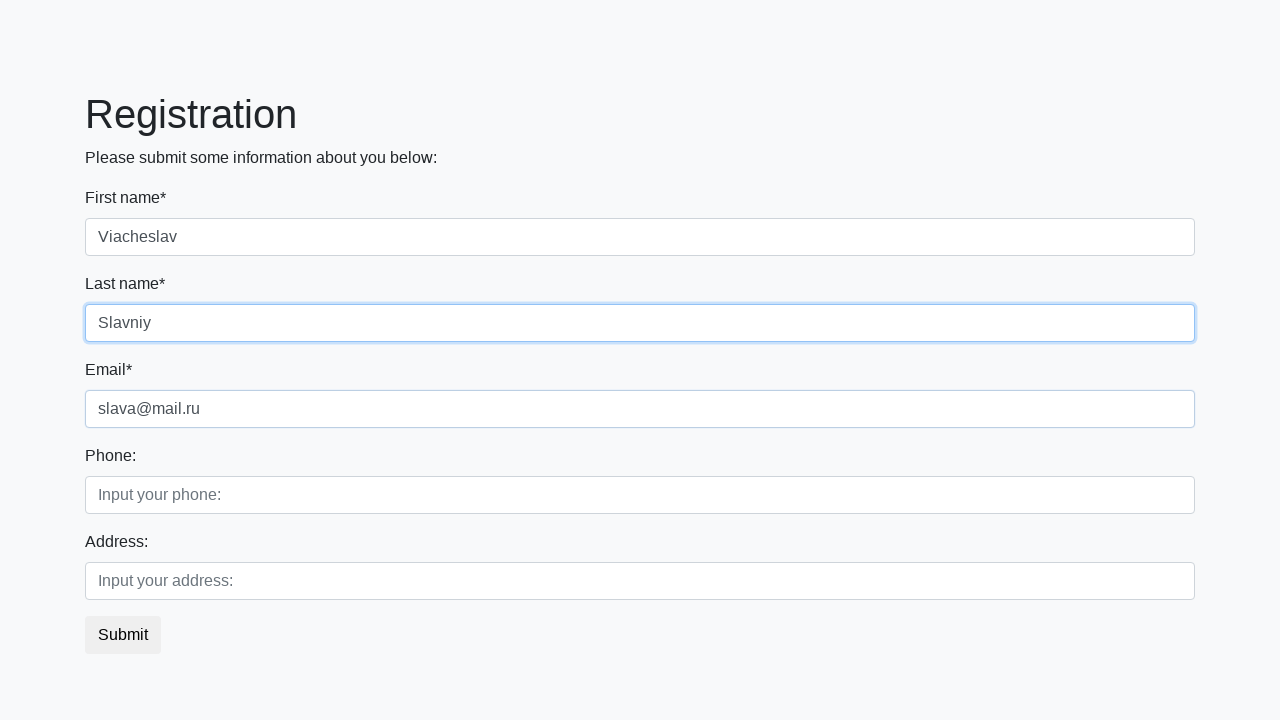

Clicked submit button at (123, 635) on button.btn
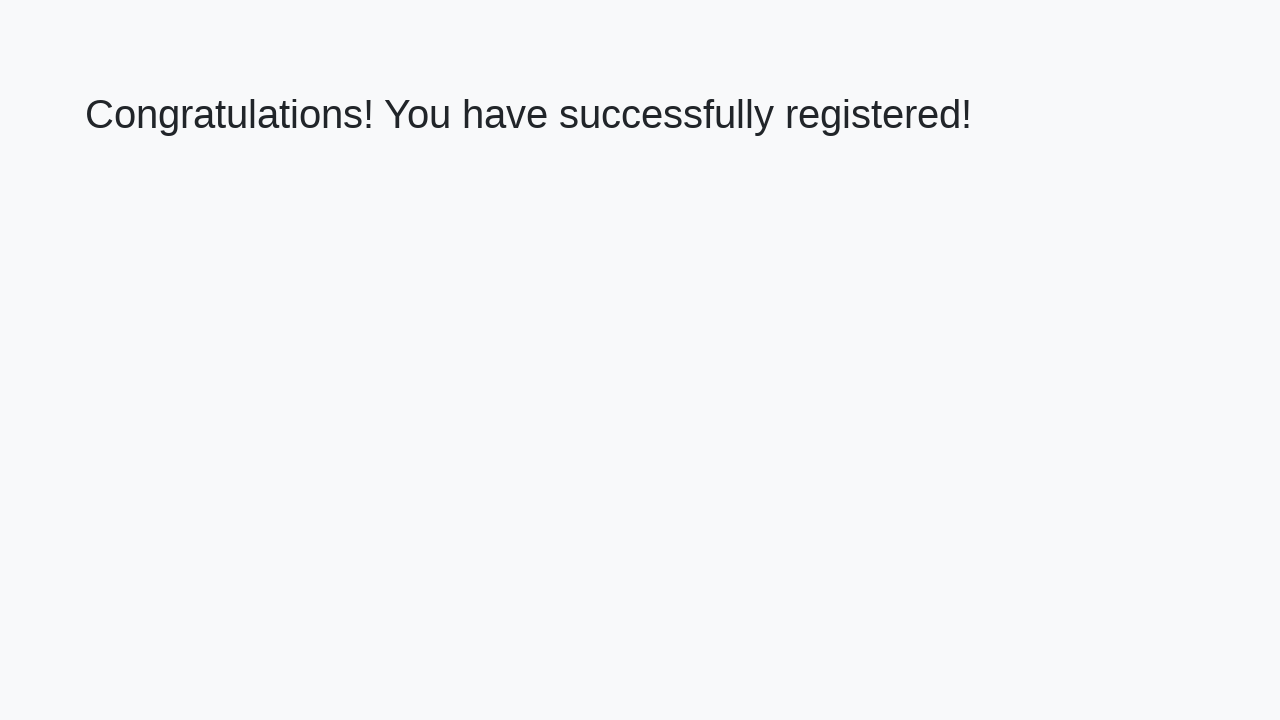

Success message appeared on page
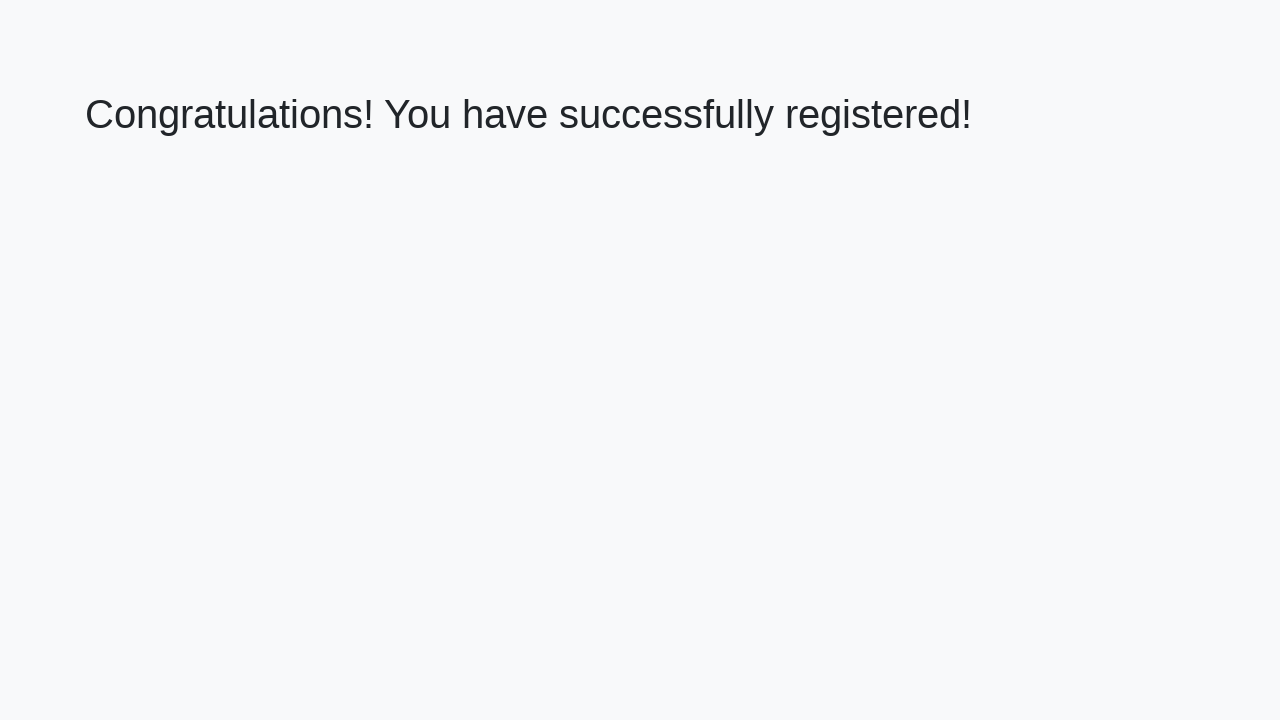

Retrieved success message text
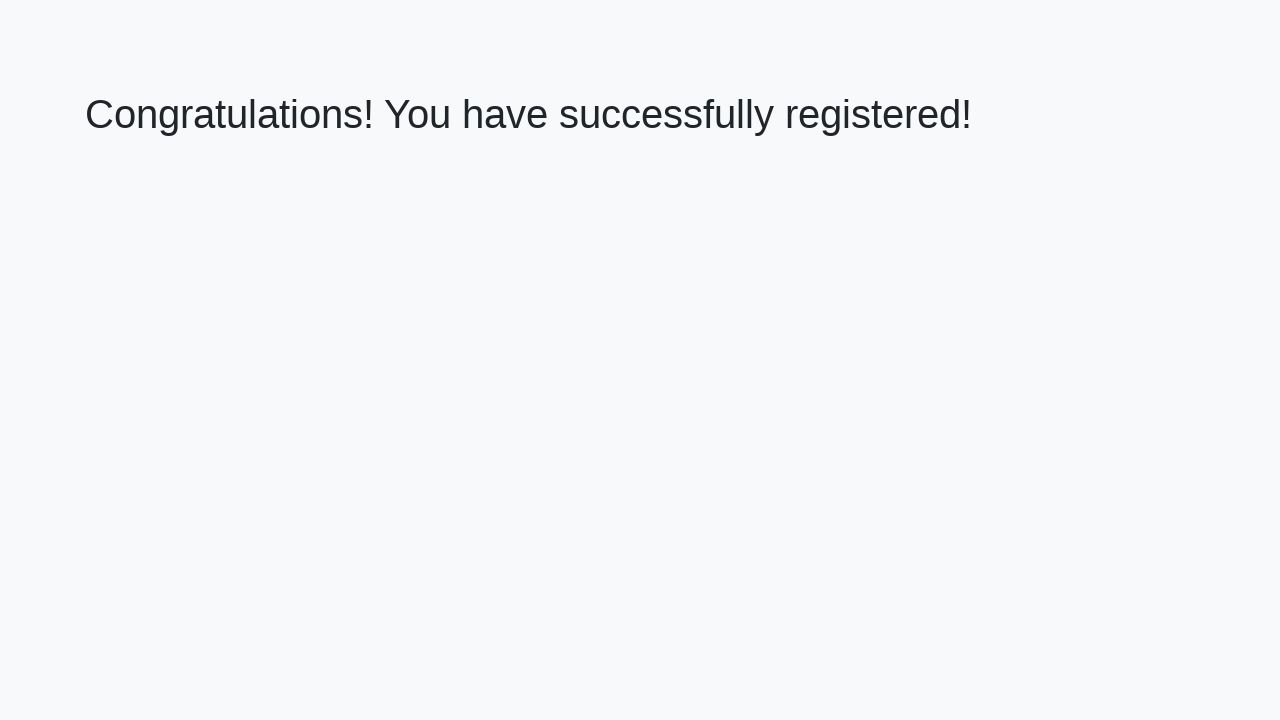

Verified success message: 'Congratulations! You have successfully registered!'
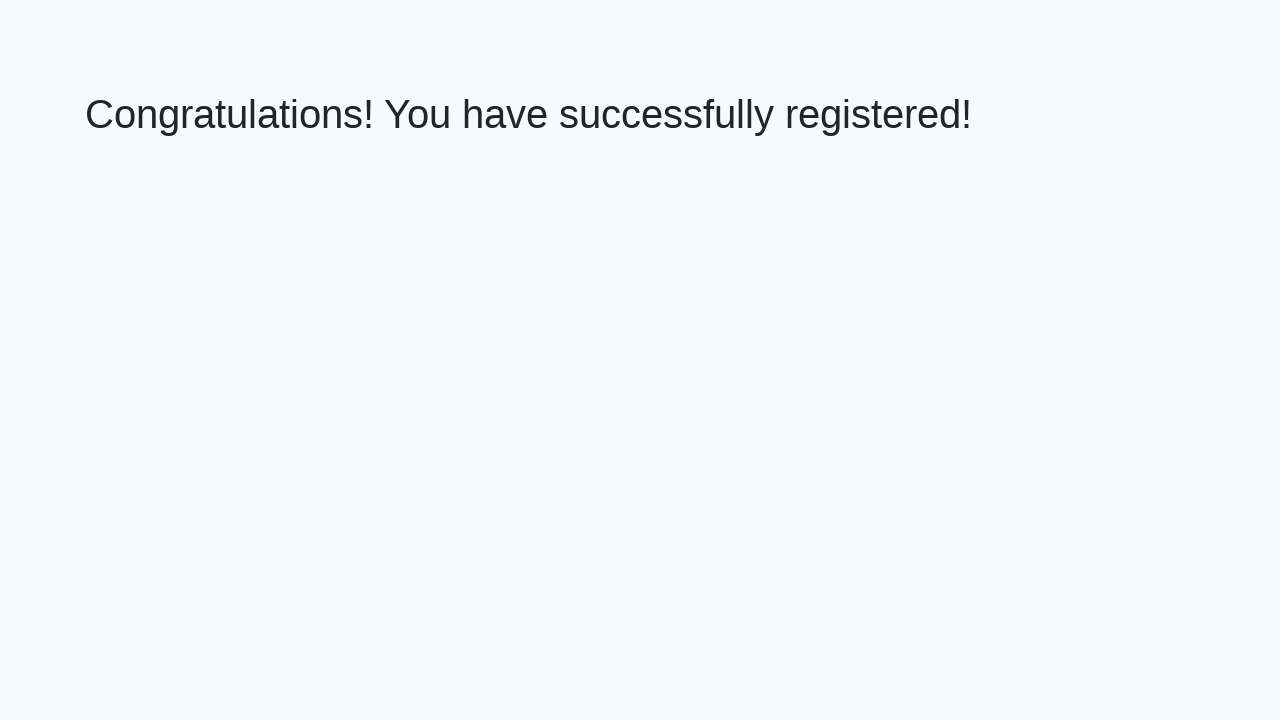

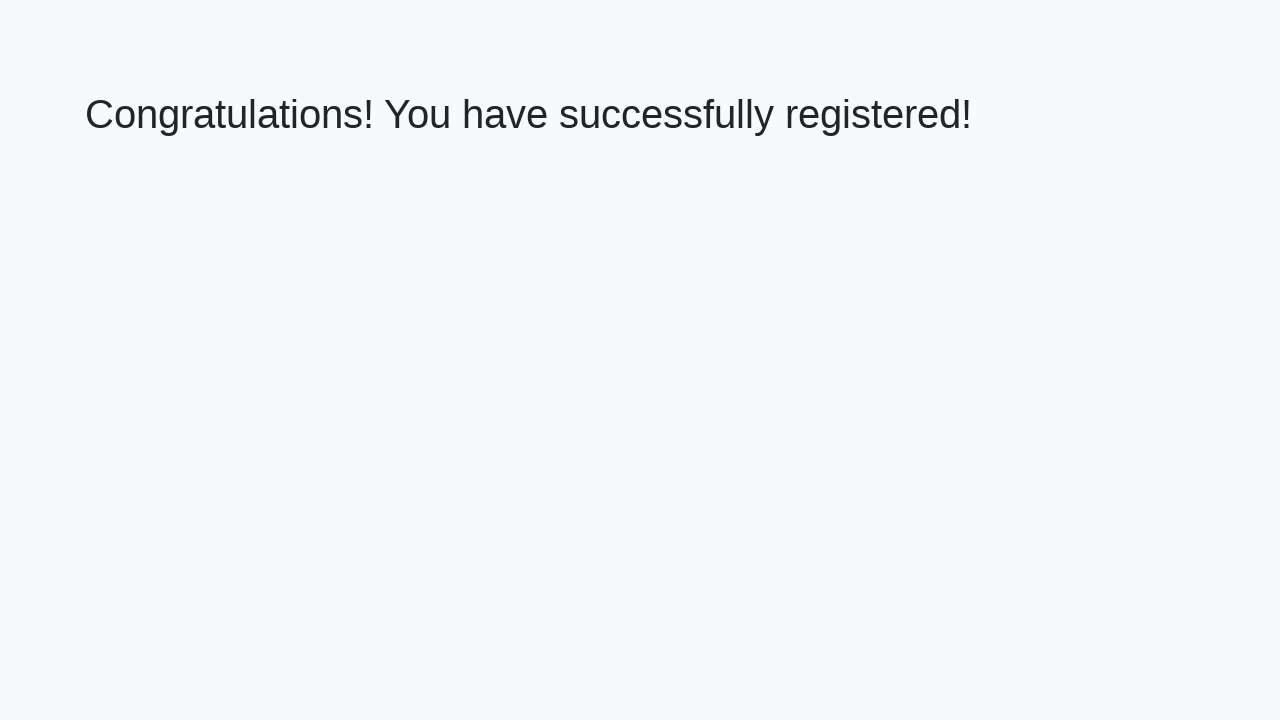